Navigates to Flipkart homepage and verifies the page loads by checking the URL and title are accessible.

Starting URL: https://www.flipkart.com/

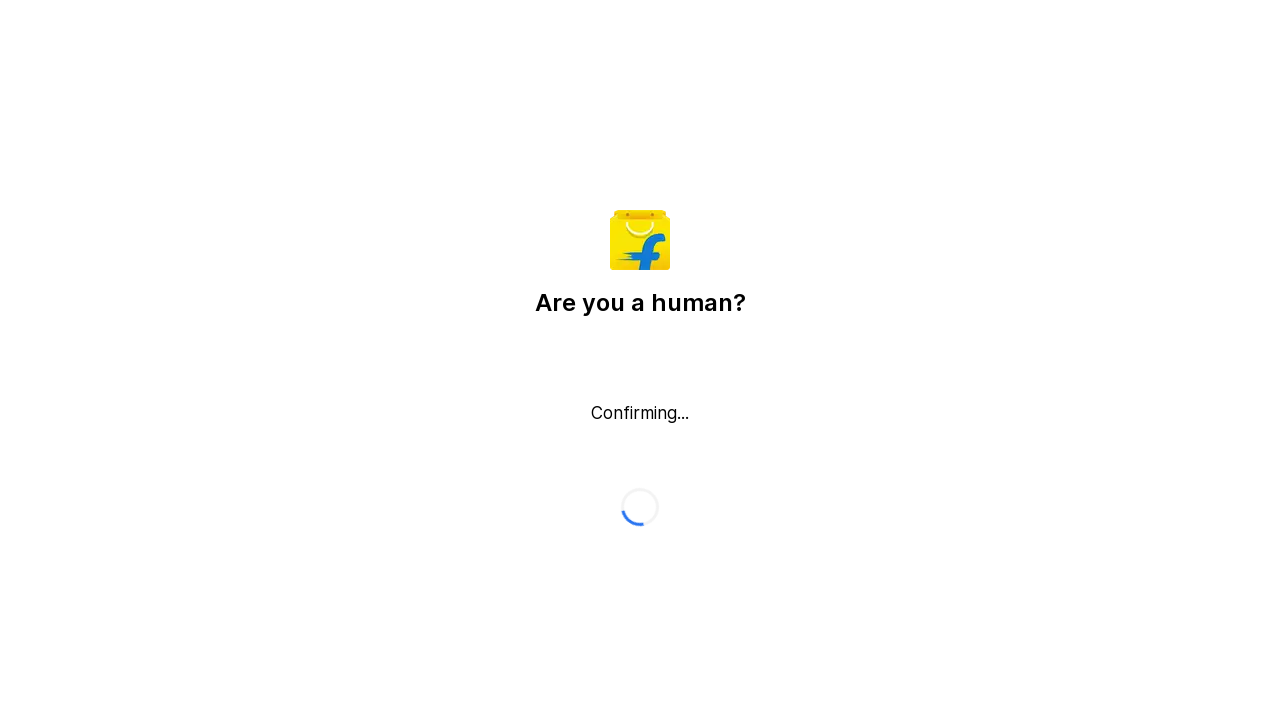

Waited for page to reach domcontentloaded state
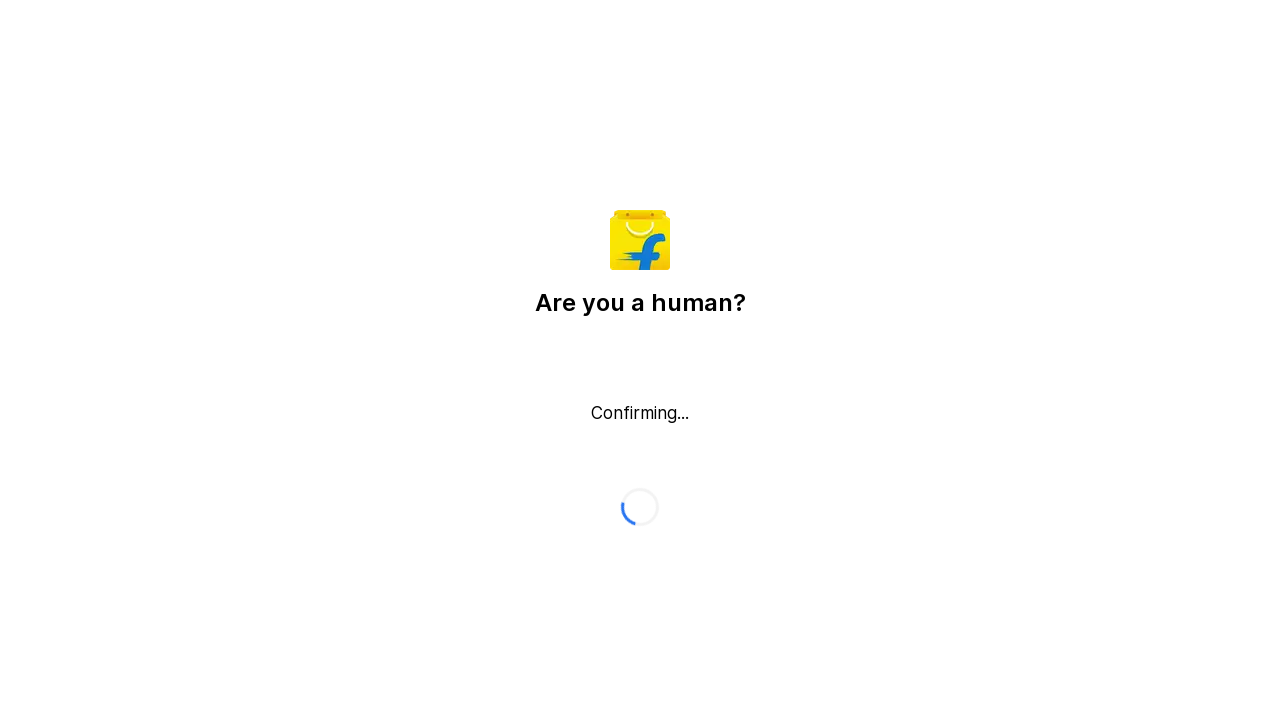

Verified page URL contains 'flipkart'
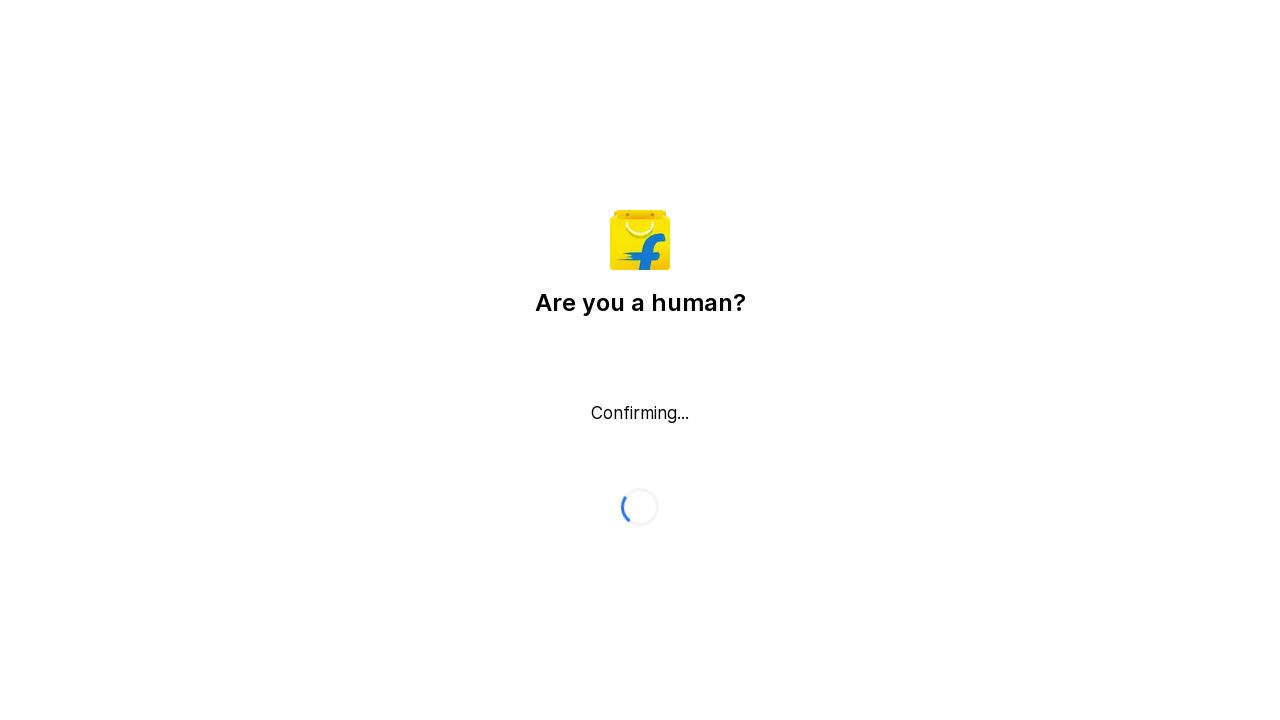

Verified page title is accessible and not empty
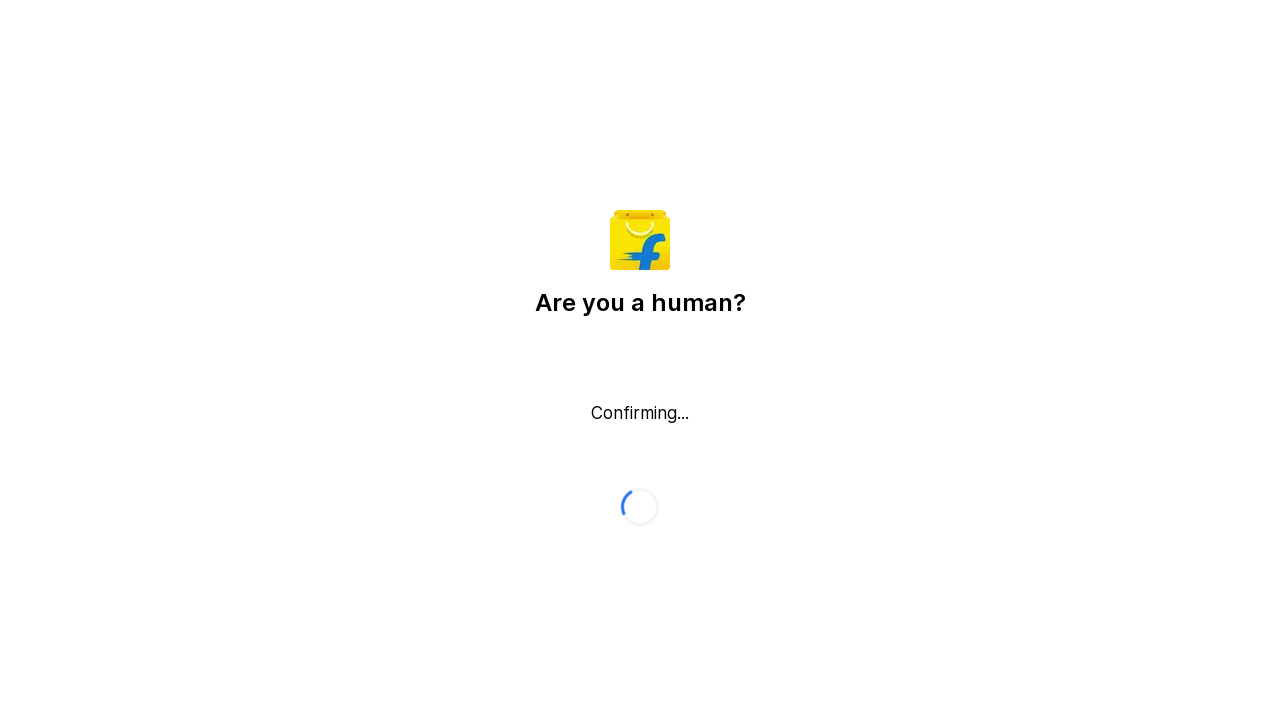

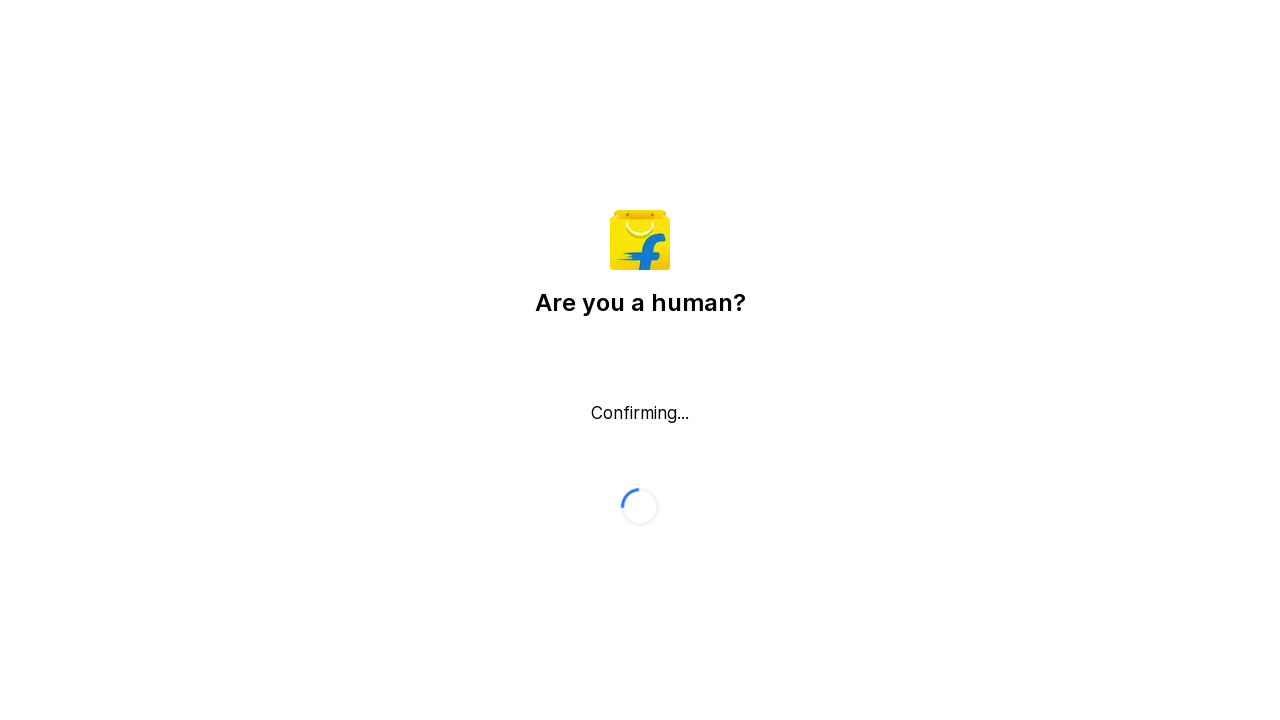